Solves a math problem on the page by calculating a logarithmic expression, entering the answer, selecting checkboxes and radio buttons, then submitting the form

Starting URL: https://suninjuly.github.io/math.html

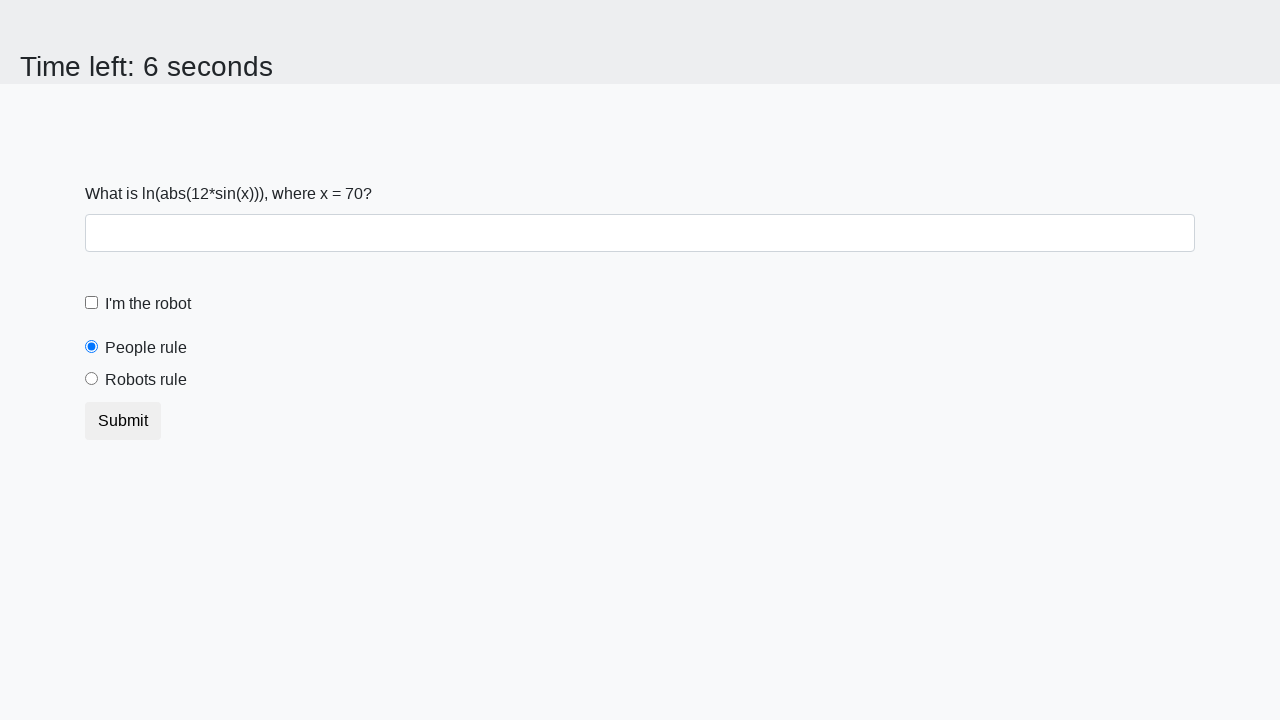

Located the input value element containing the number to calculate
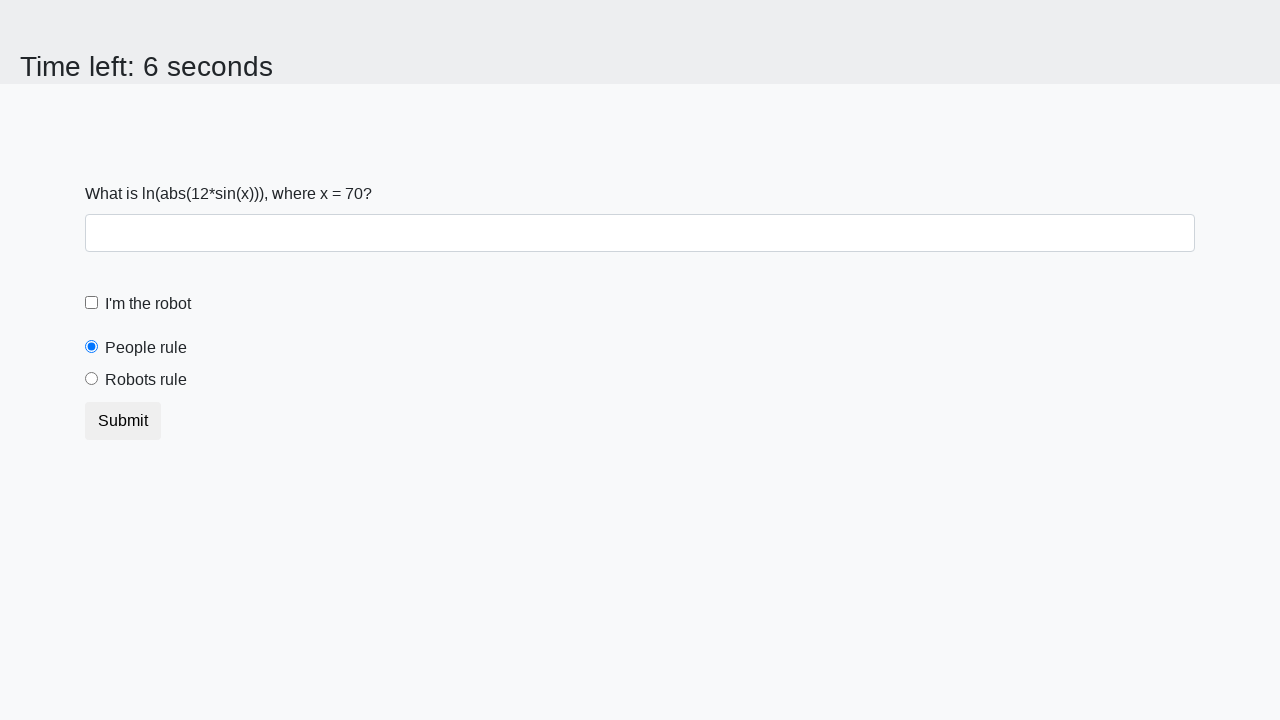

Calculated logarithmic expression result: 2.228581996123222
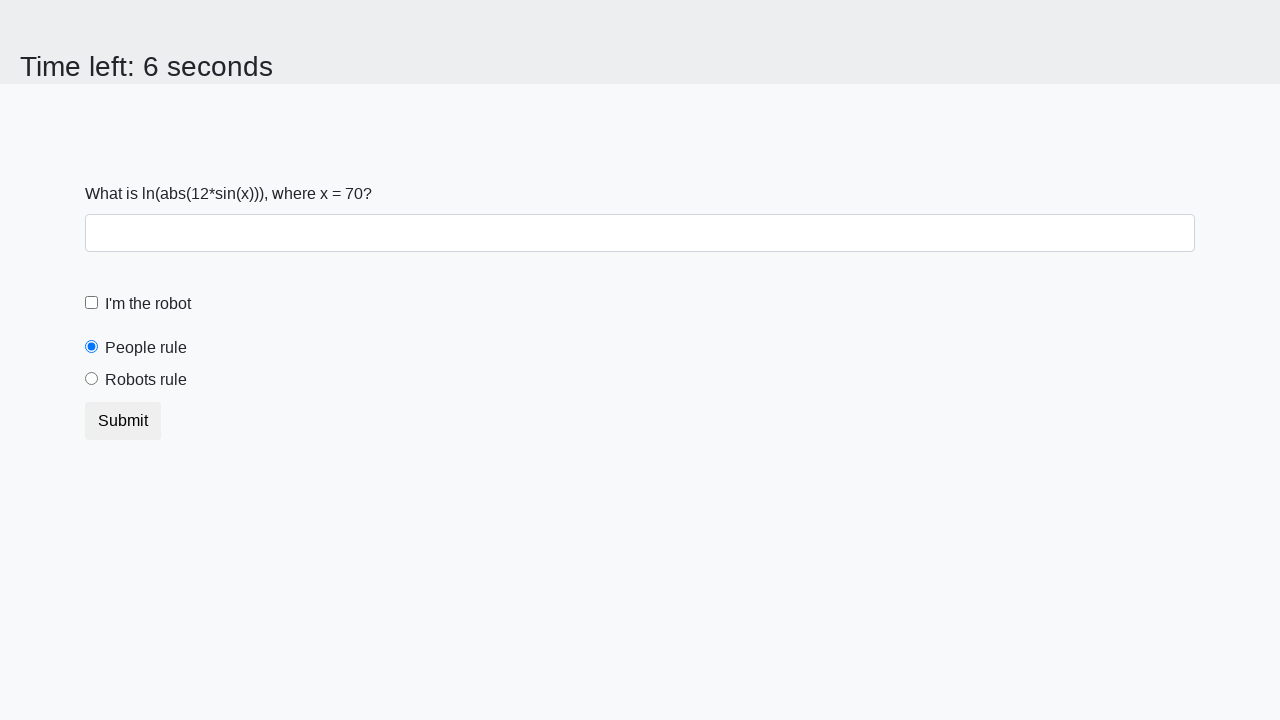

Entered the calculated answer into the answer field on #answer
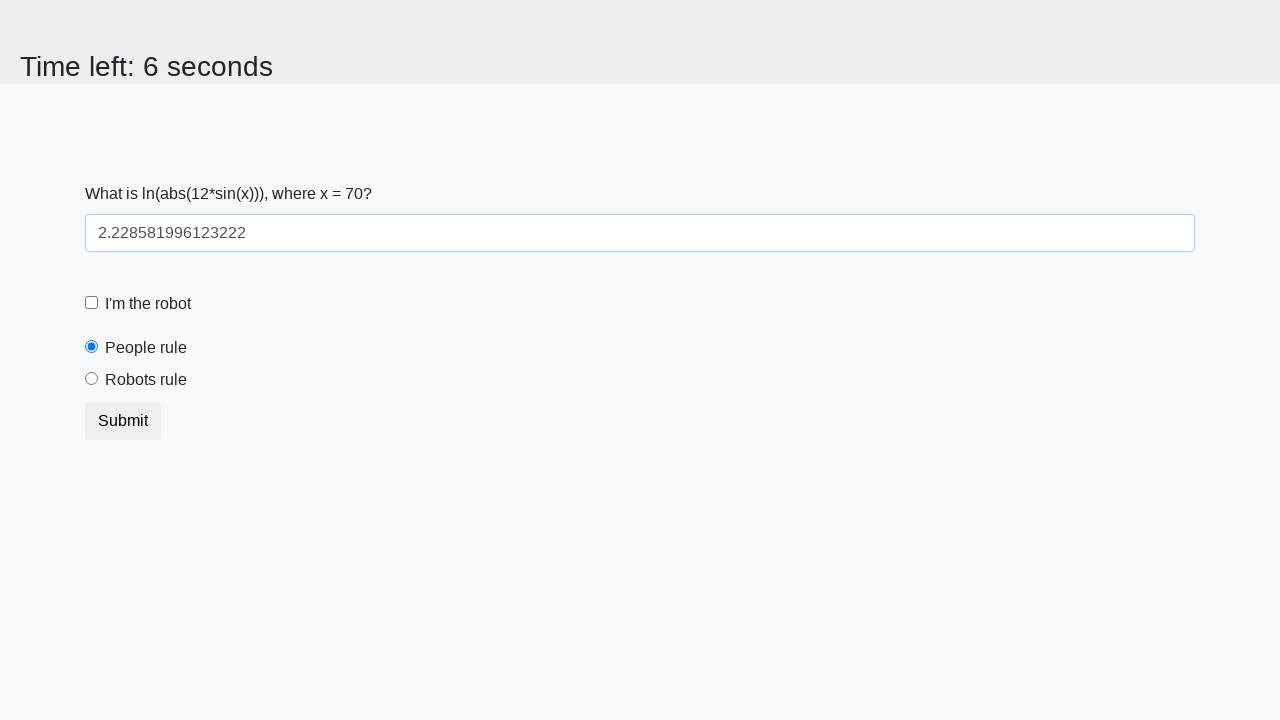

Clicked the 'I am a robot' checkbox at (92, 303) on #robotCheckbox
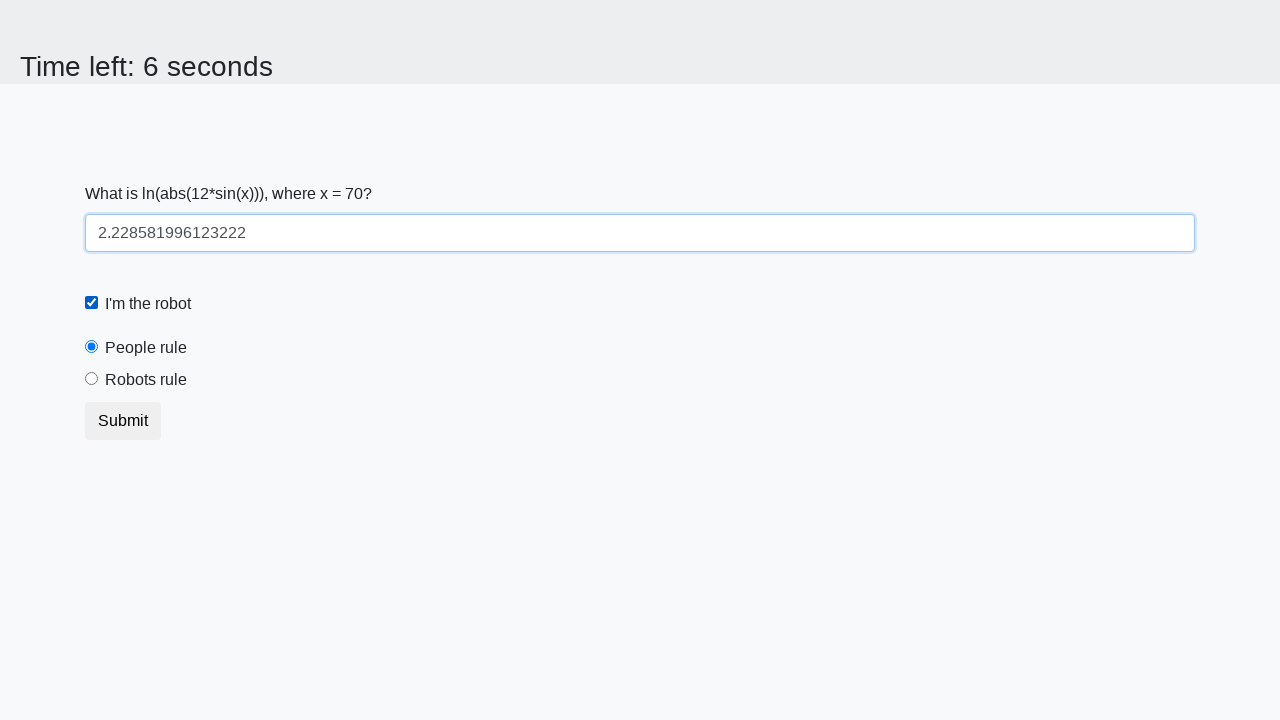

Selected the 'robots rule' radio button at (92, 379) on #robotsRule
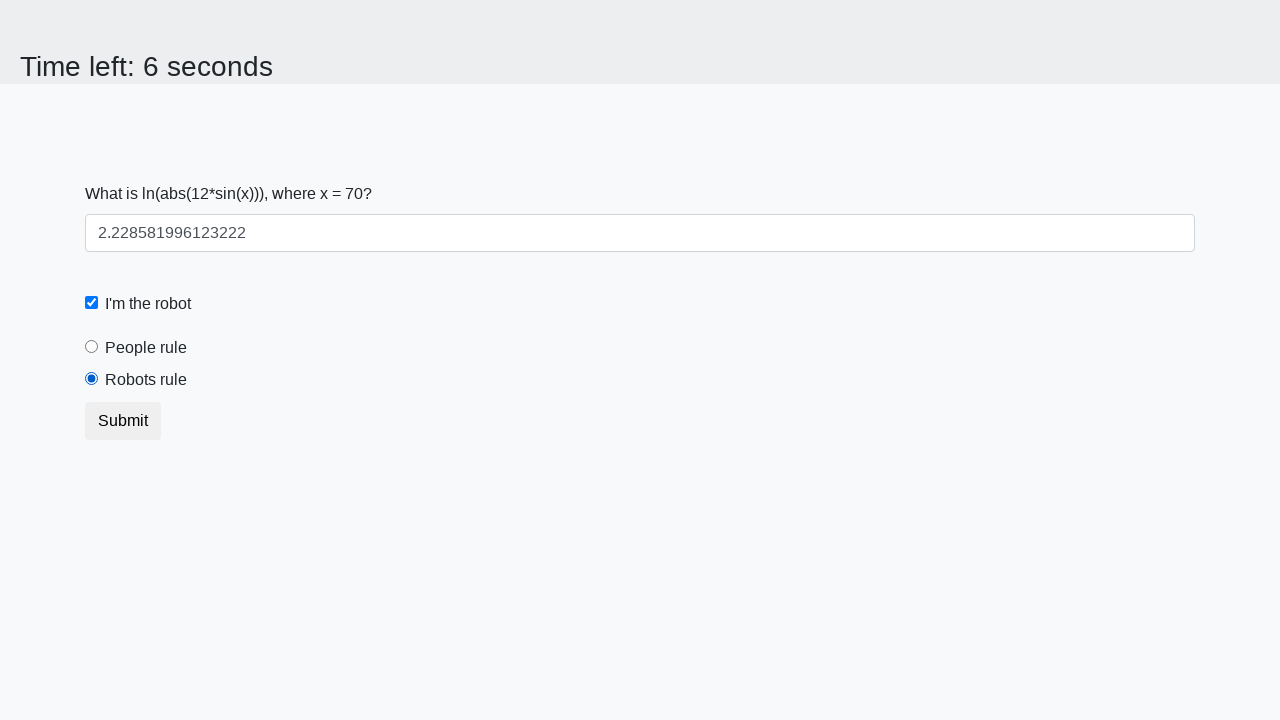

Clicked the submit button to complete the form at (123, 421) on .btn
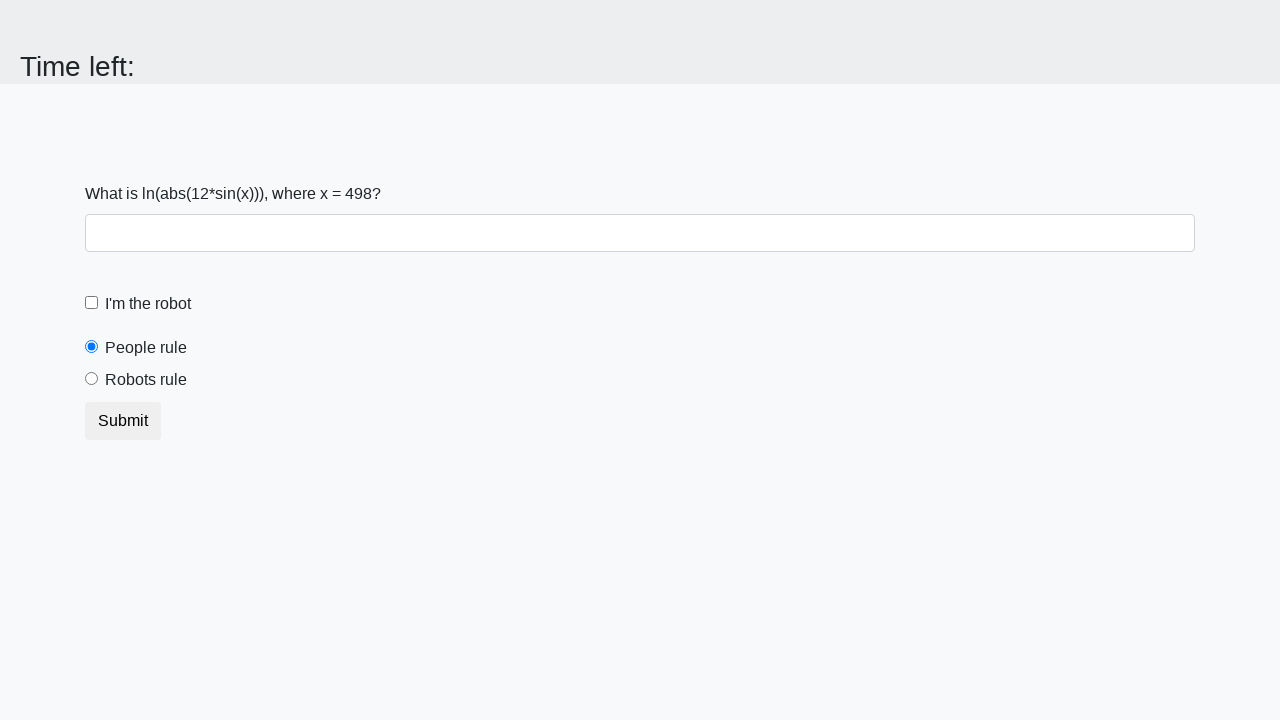

Waited for form submission to complete
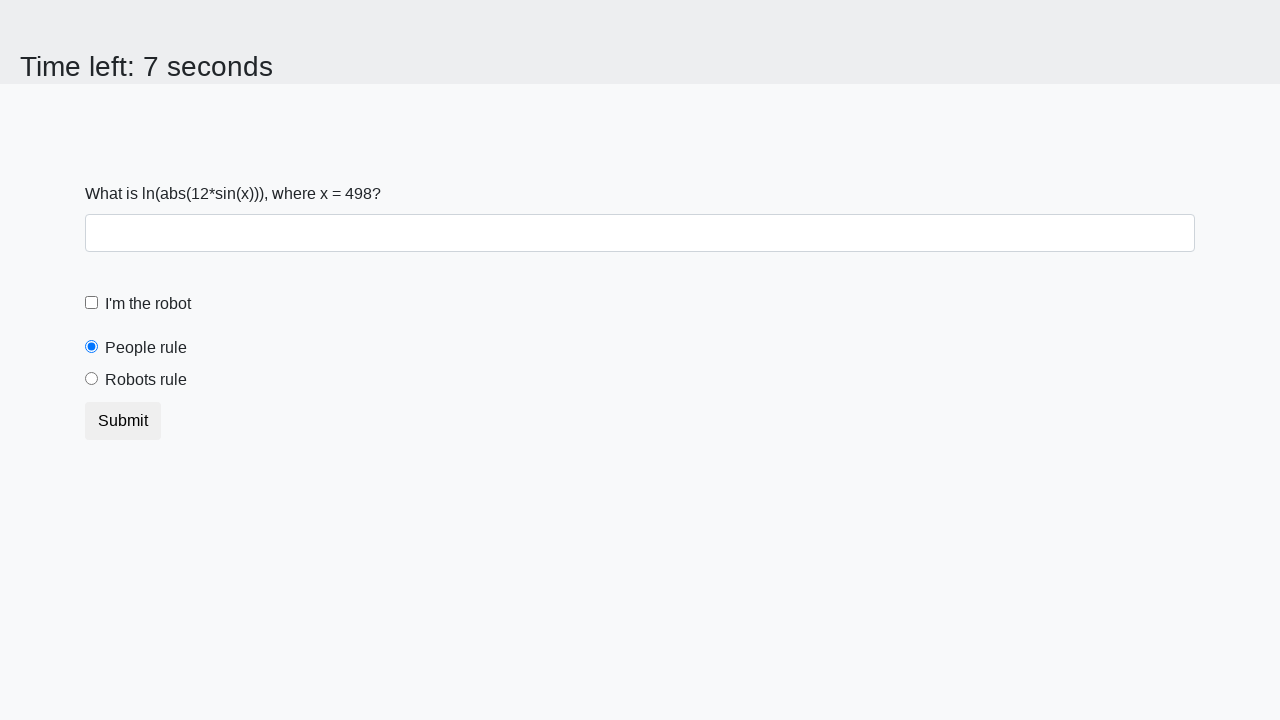

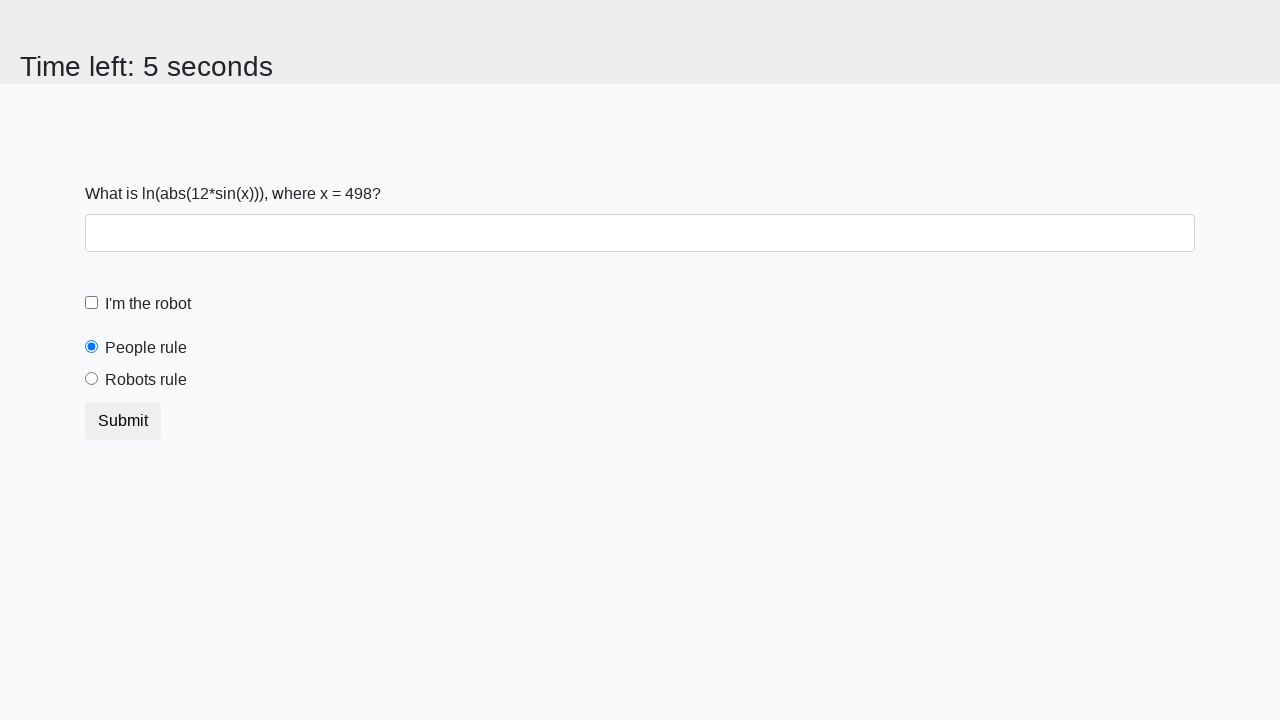